Tests the vocabulary search functionality on the Brazilian Academy of Letters (ABL) website by entering a word and verifying if it appears in the vocabulary database

Starting URL: http://www.academia.org.br/print/nossa-lingua/busca-no-vocabulario

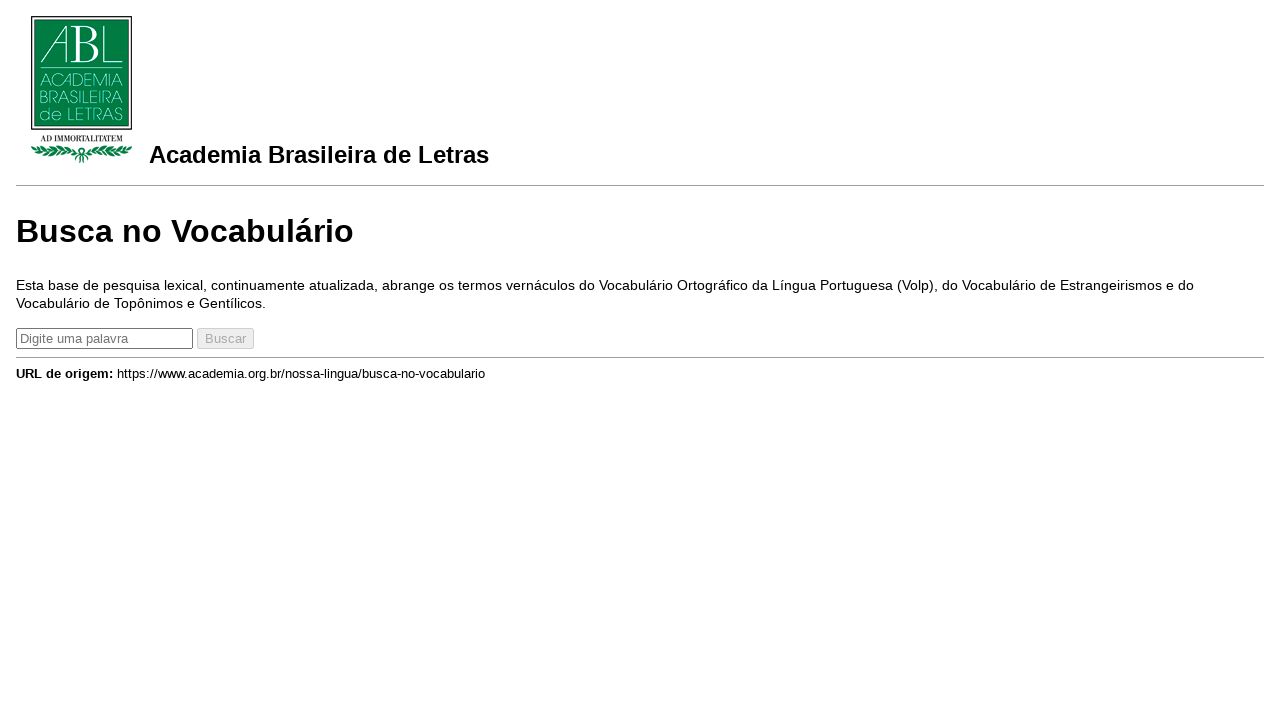

Filled search input with 'alhures' on input
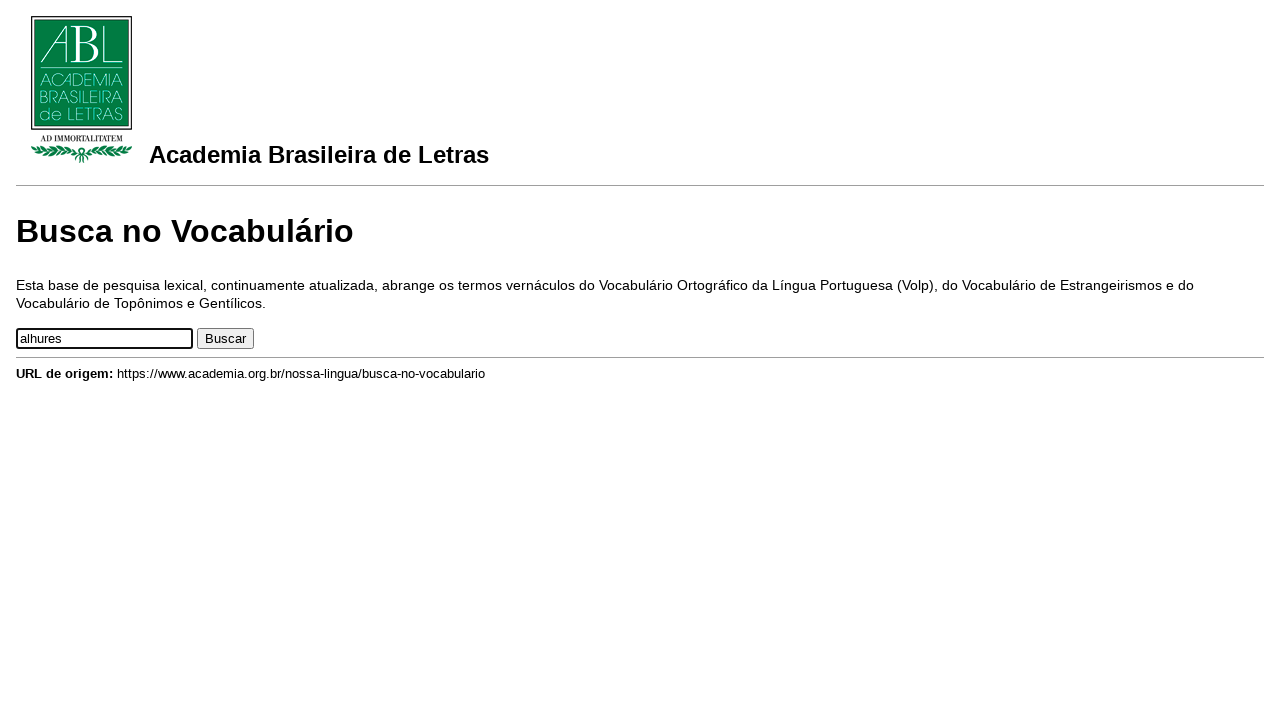

Clicked search button to search for 'alhures' at (226, 339) on button.btn.btn-primary
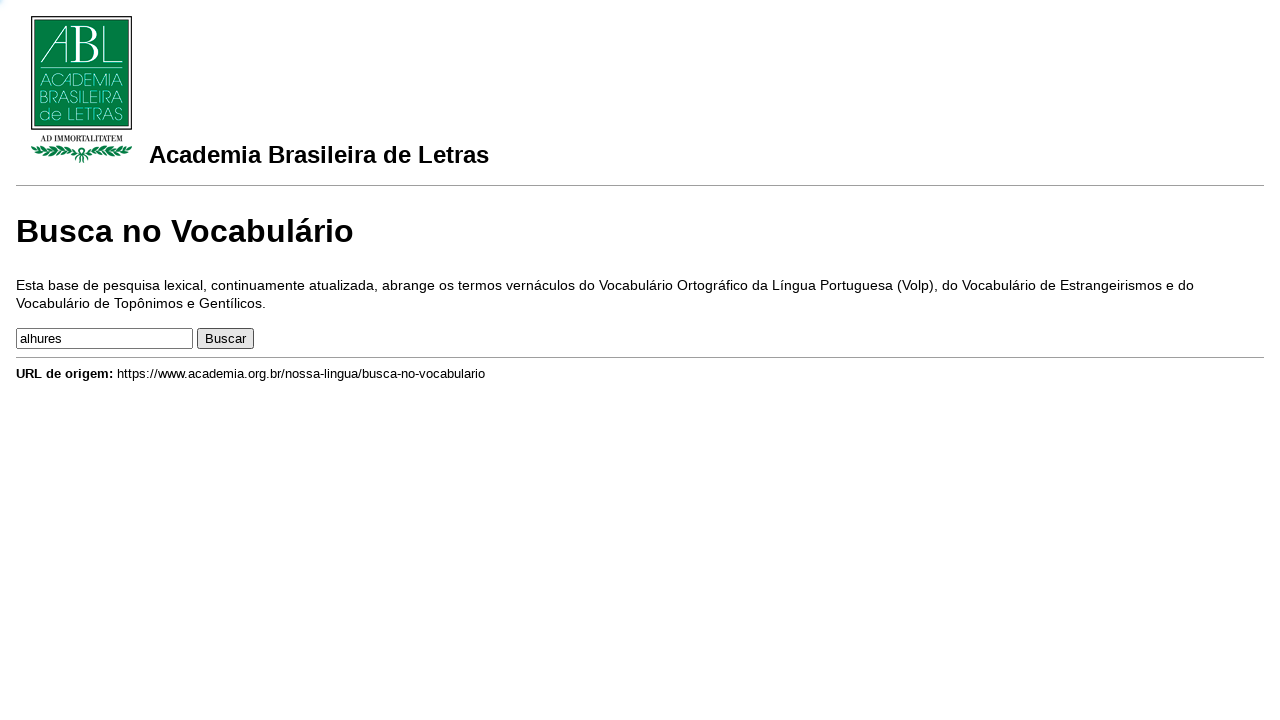

Vocabulary search result for 'alhures' appeared
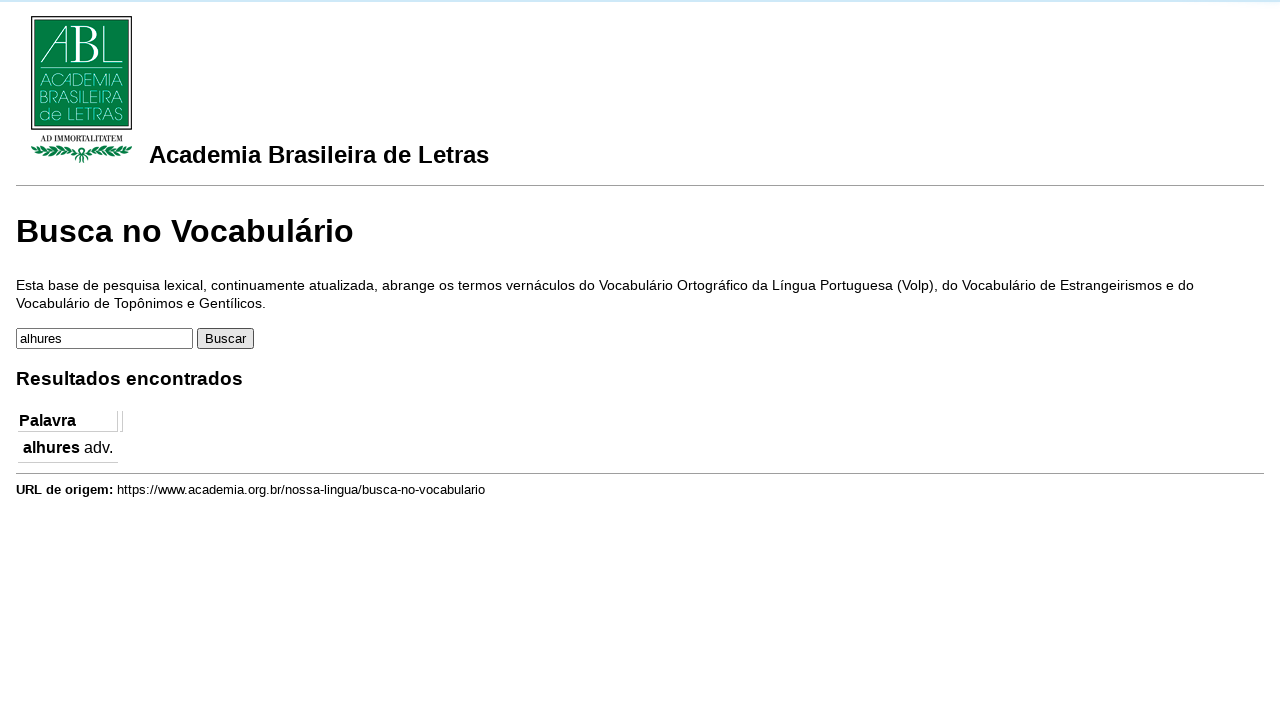

Cleared search field and entered 'linguagem' on input
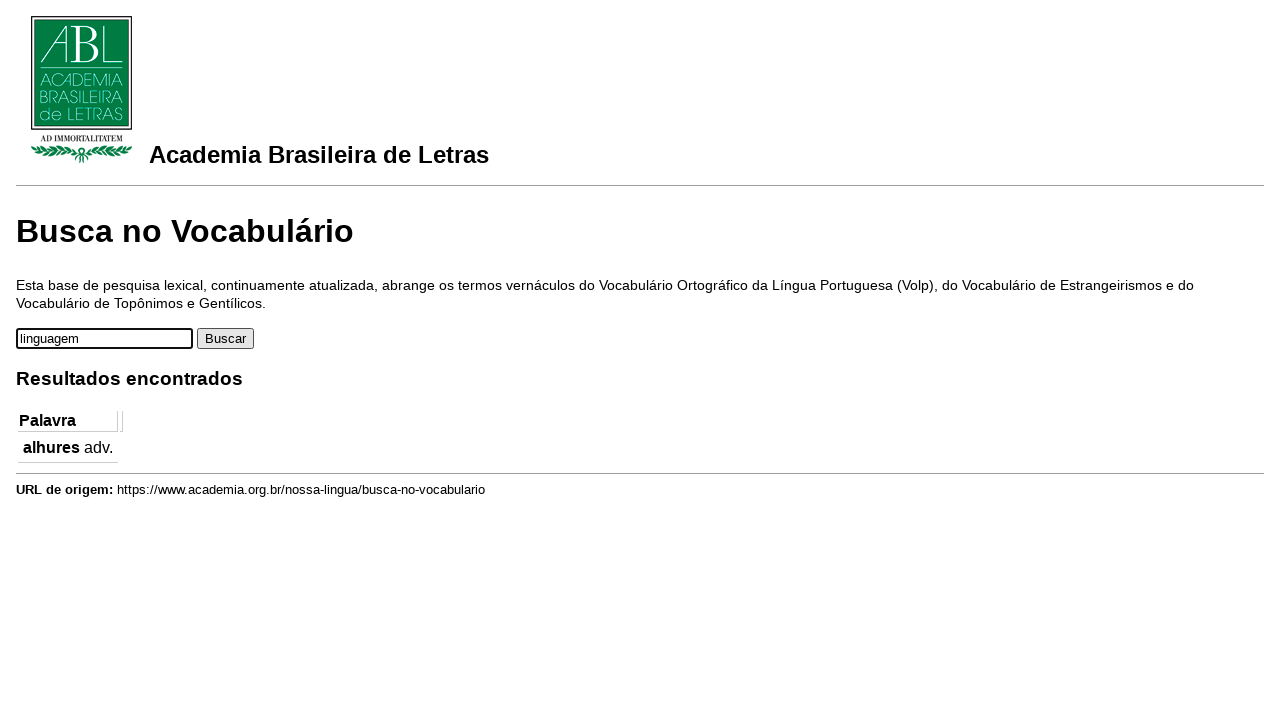

Clicked search button to search for 'linguagem' at (226, 339) on button.btn.btn-primary
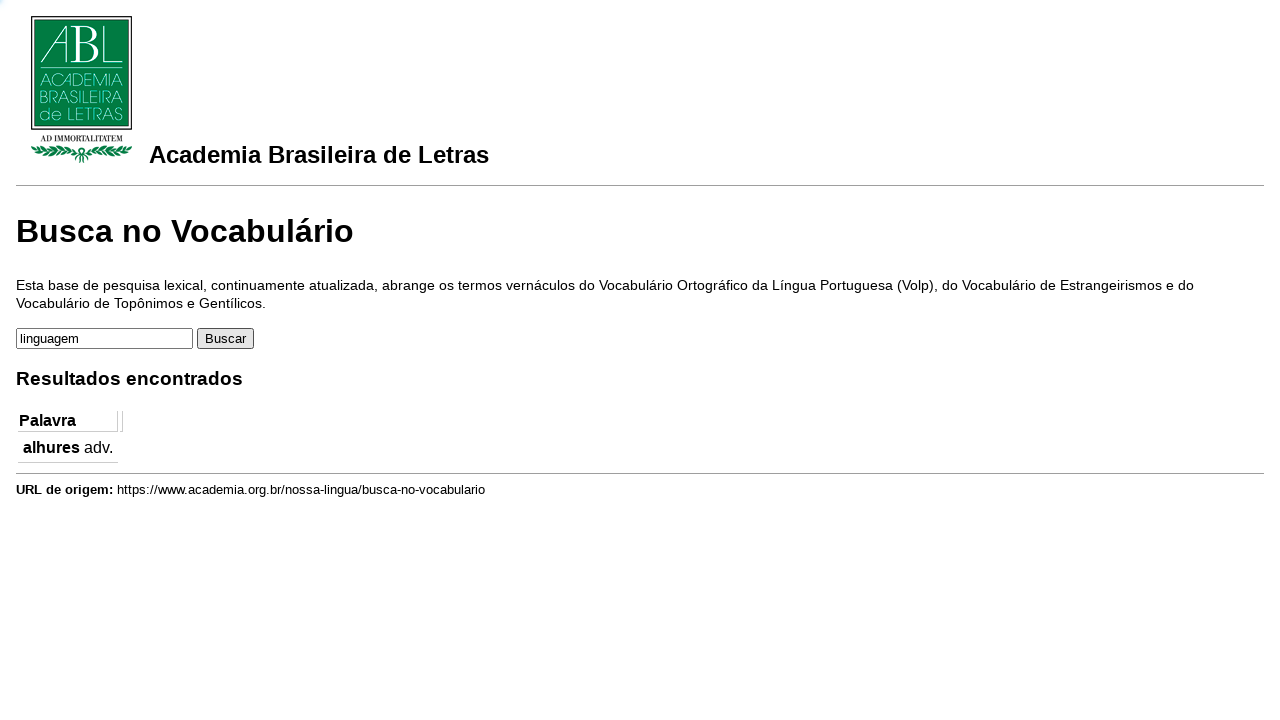

Vocabulary search result for 'linguagem' appeared
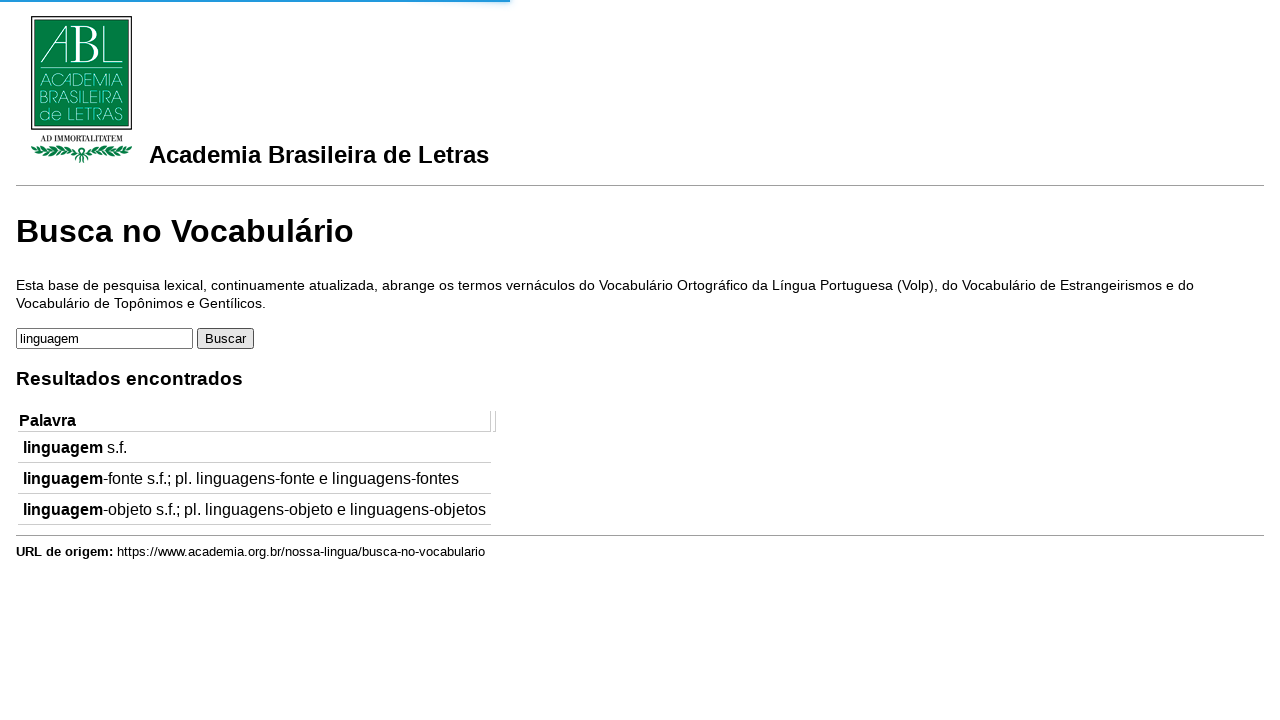

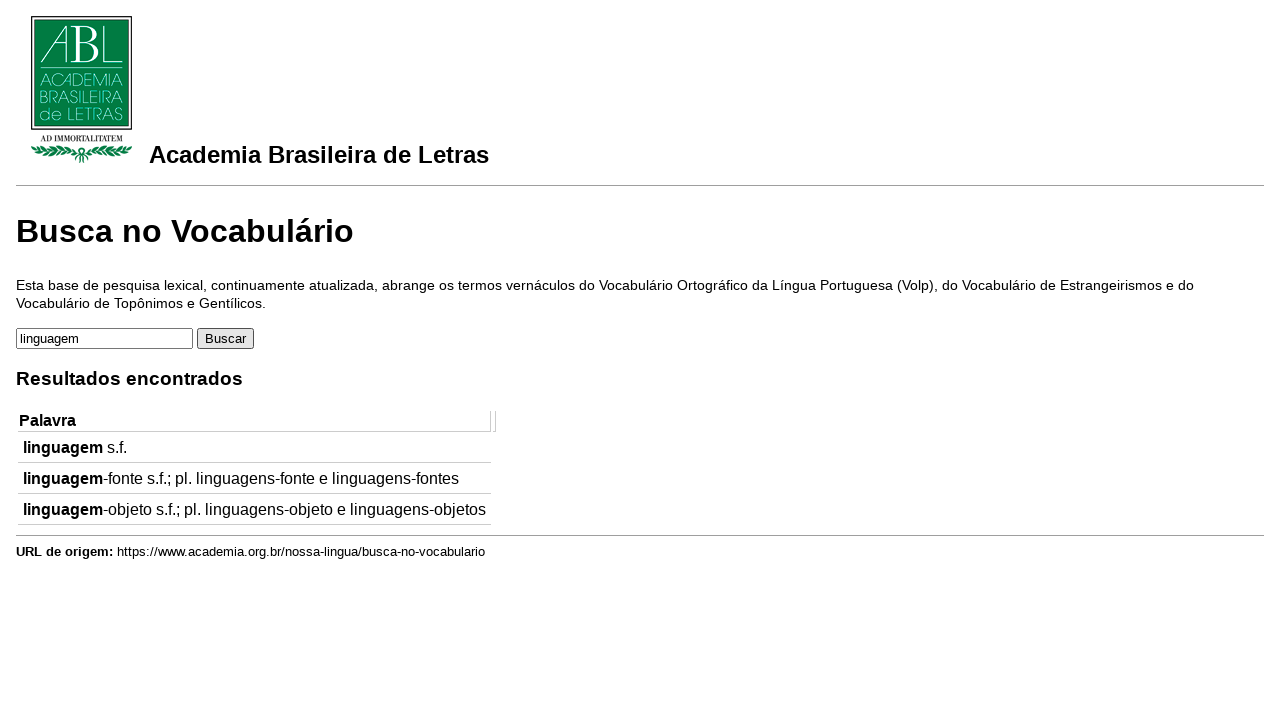